Tests scrolling to an element and filling in a name field on a scrollable page.

Starting URL: https://formy-project.herokuapp.com/scroll

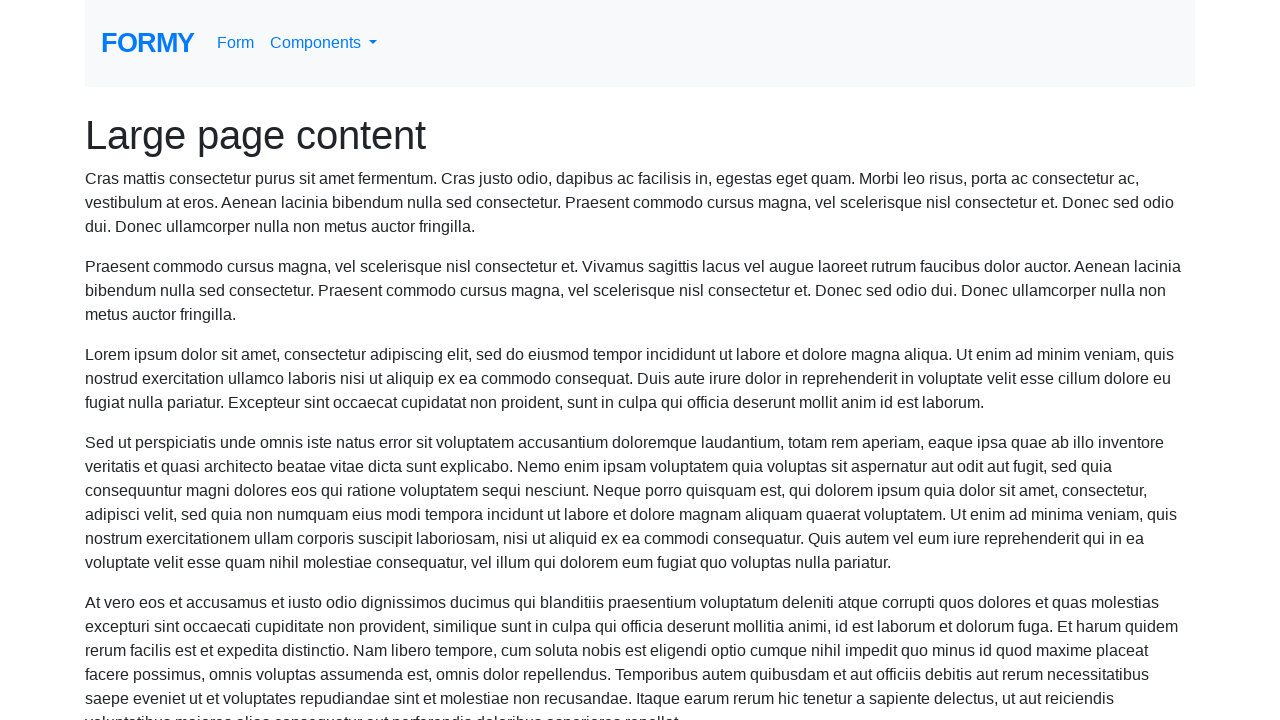

Scrolled to name input field
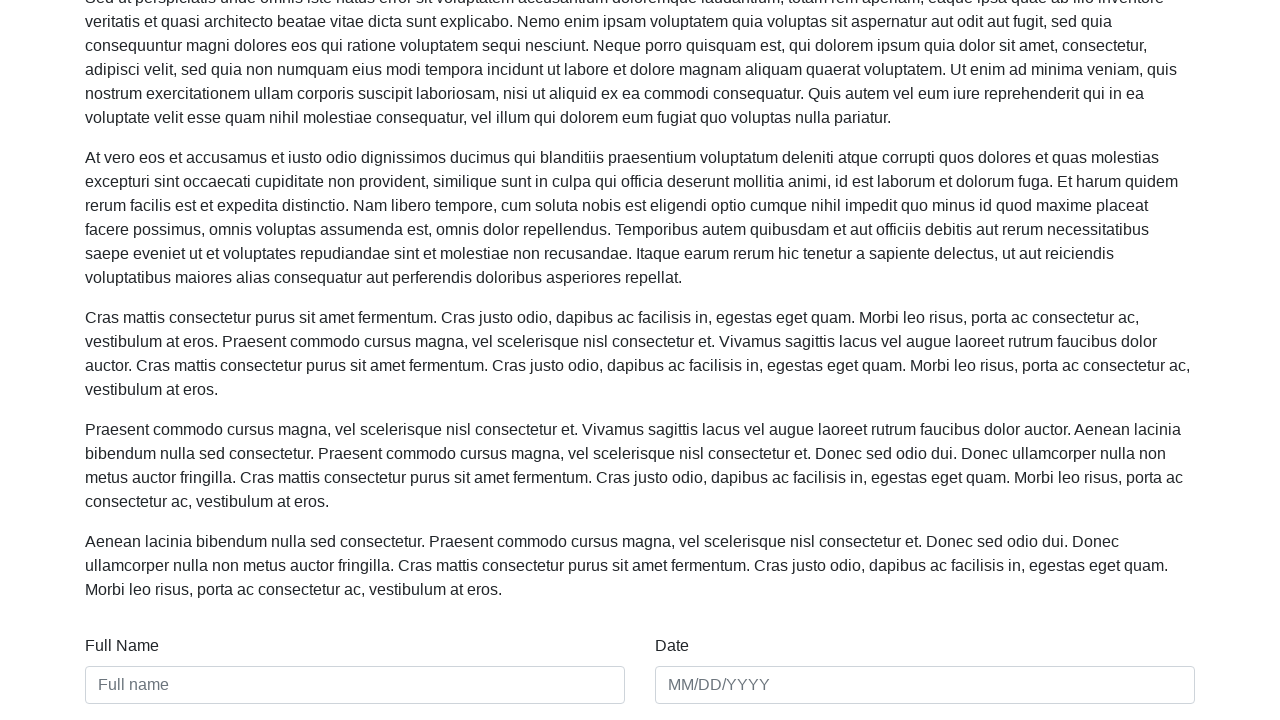

Filled name field with 'TestUser2024' on #name
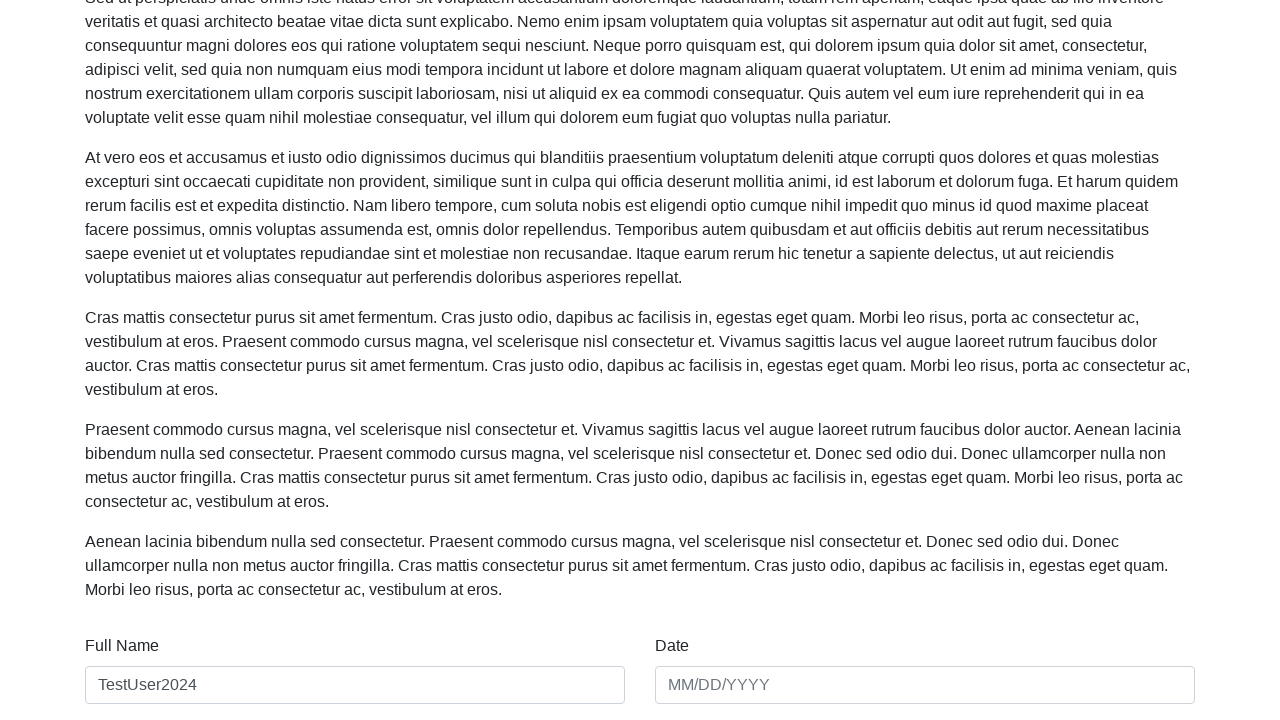

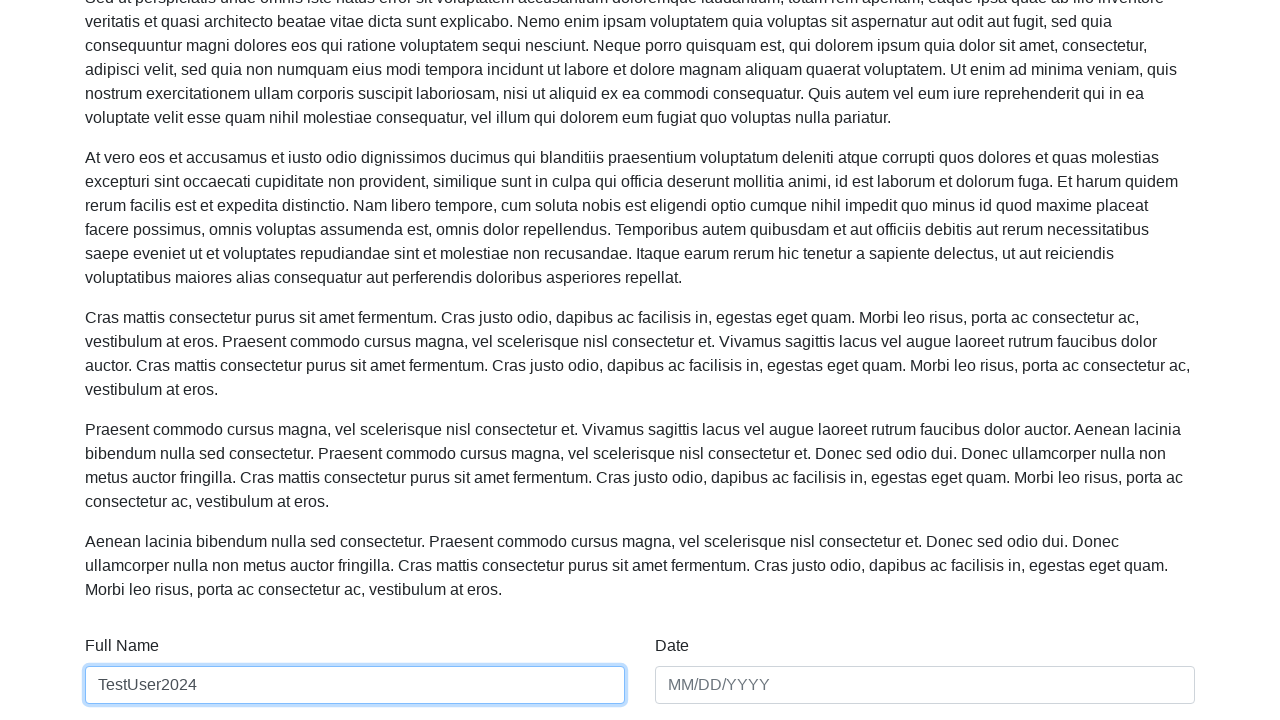